Tests the Fast.com internet speed test by waiting for the speed measurement to complete and then clicking the refresh button to initiate a new test.

Starting URL: https://www.fast.com

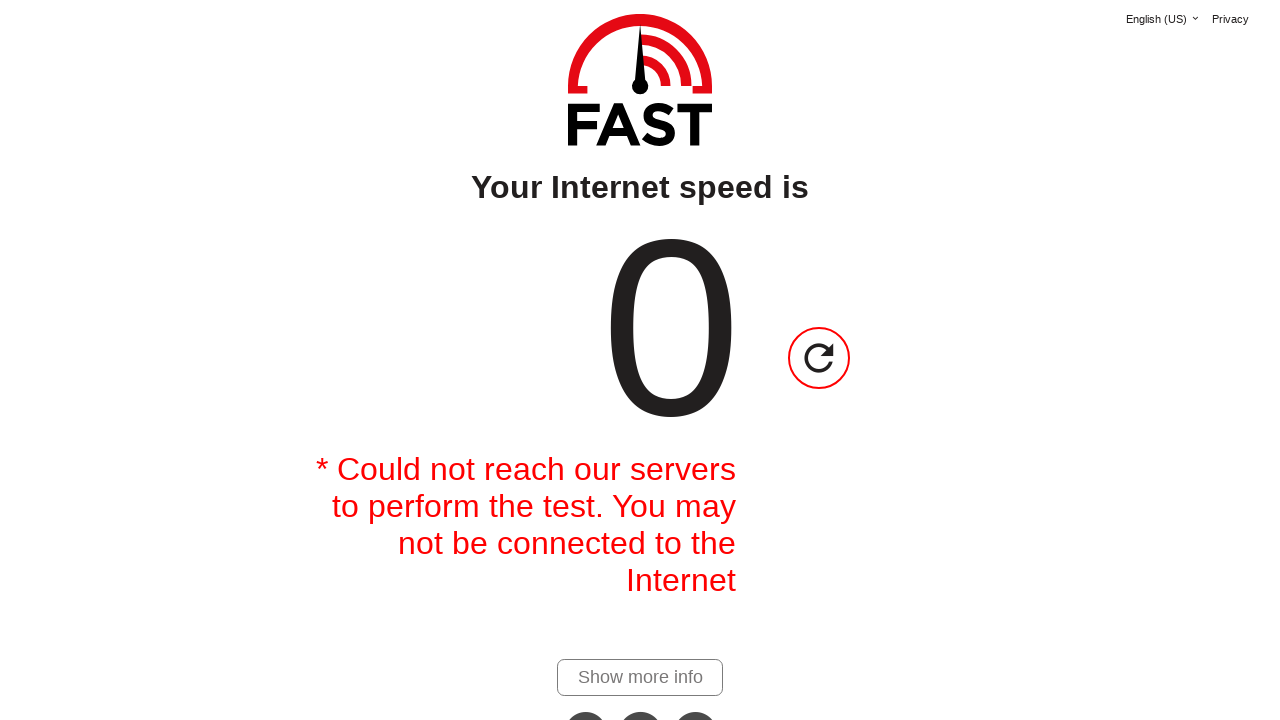

Speed value element appeared, indicating test has started
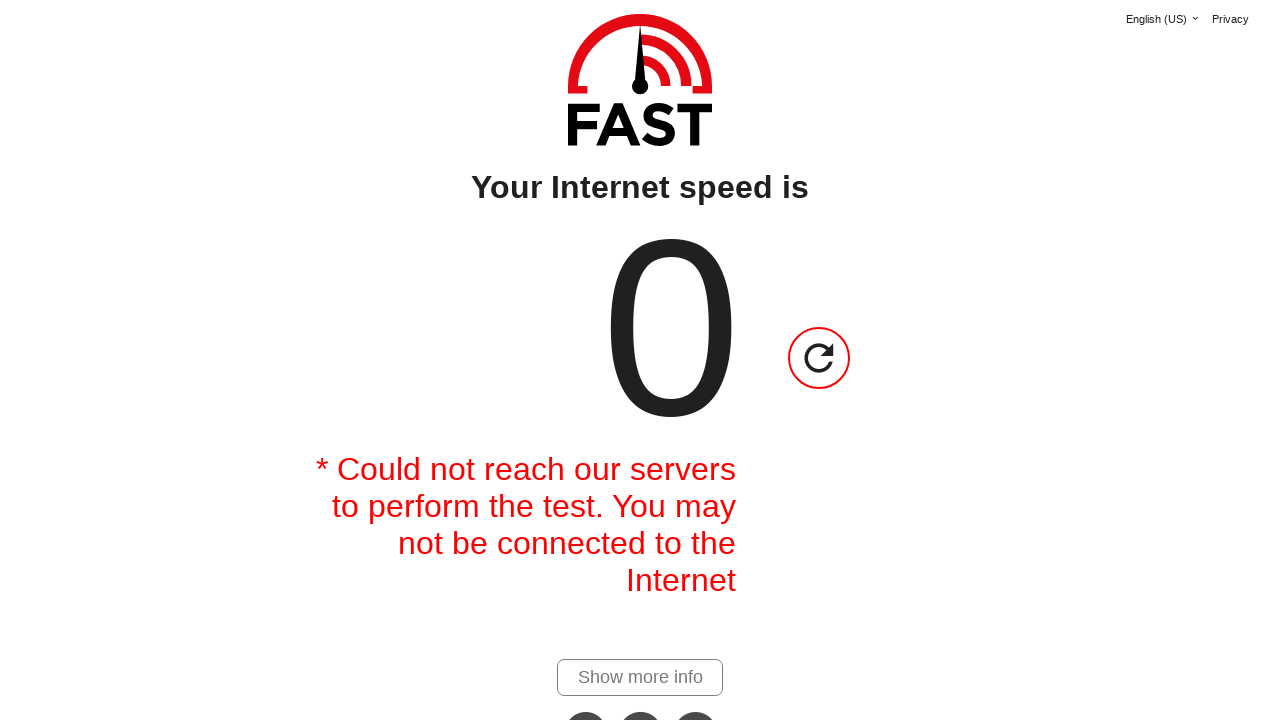

Speed progress indicator element appeared
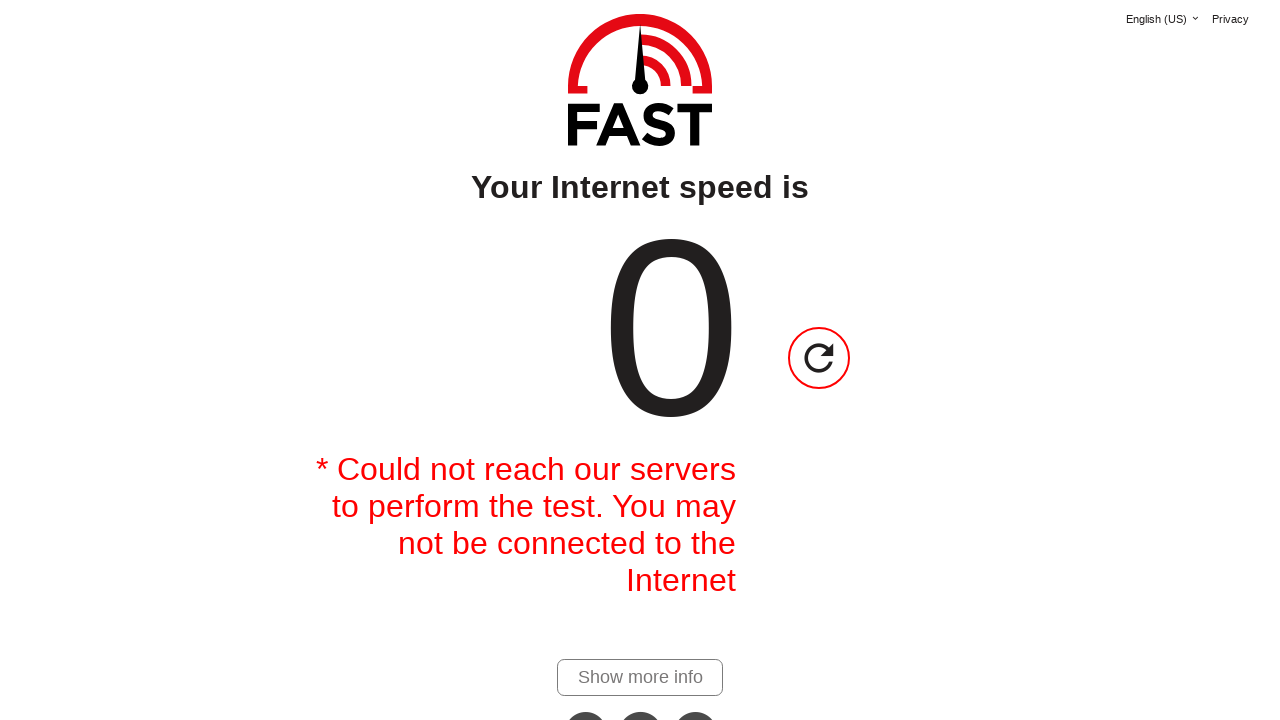

Waited 5 seconds for test results to complete
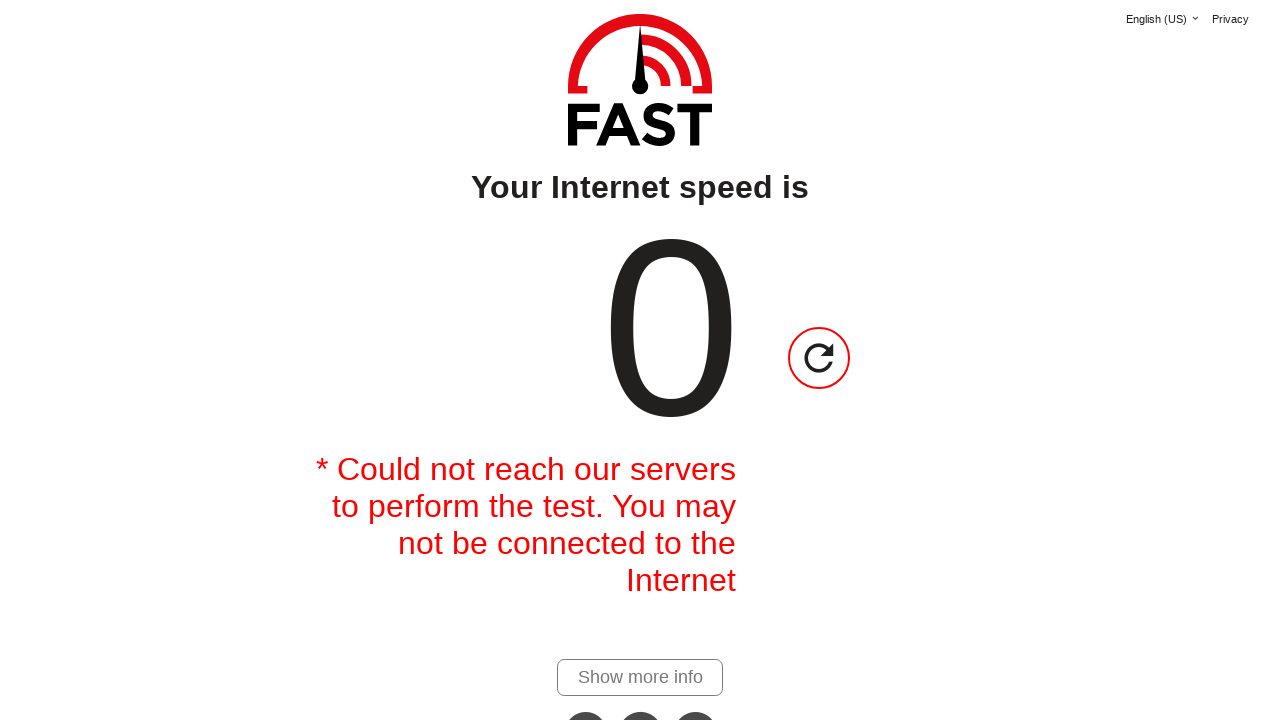

Clicked refresh/restart button to initiate new speed test at (819, 358) on #speed-progress-indicator
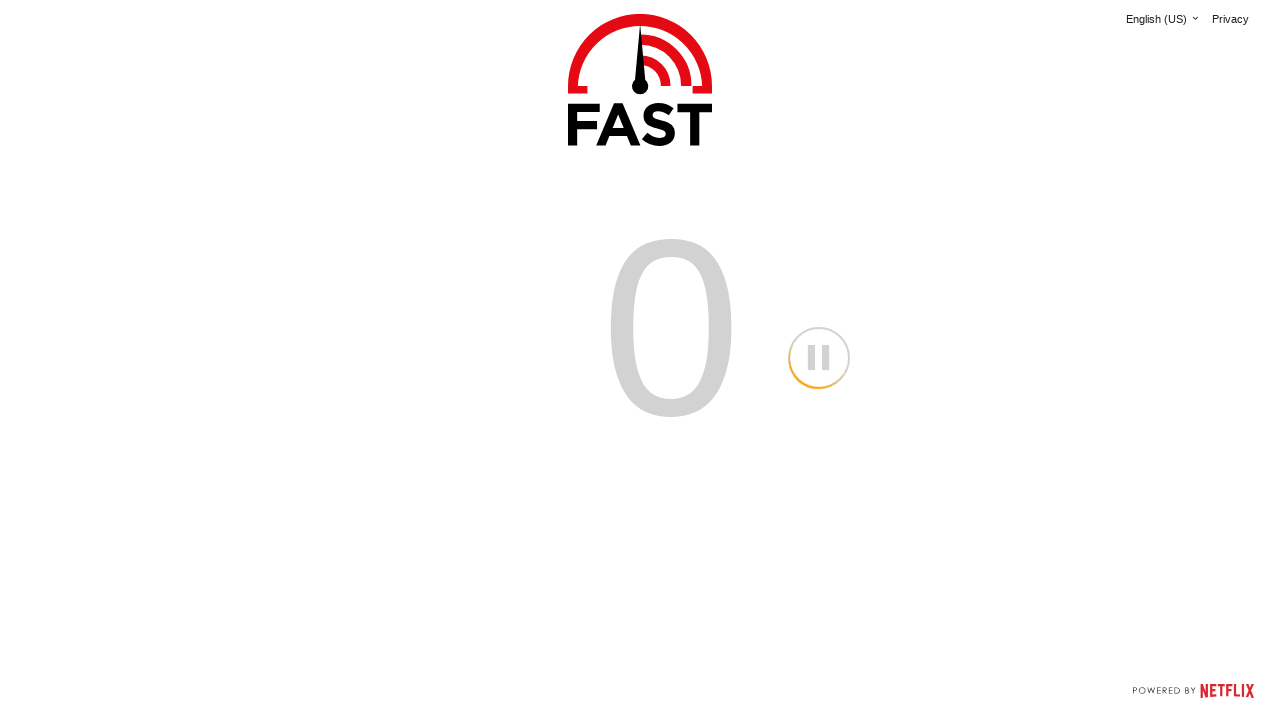

Speed value element appeared again, new test has started
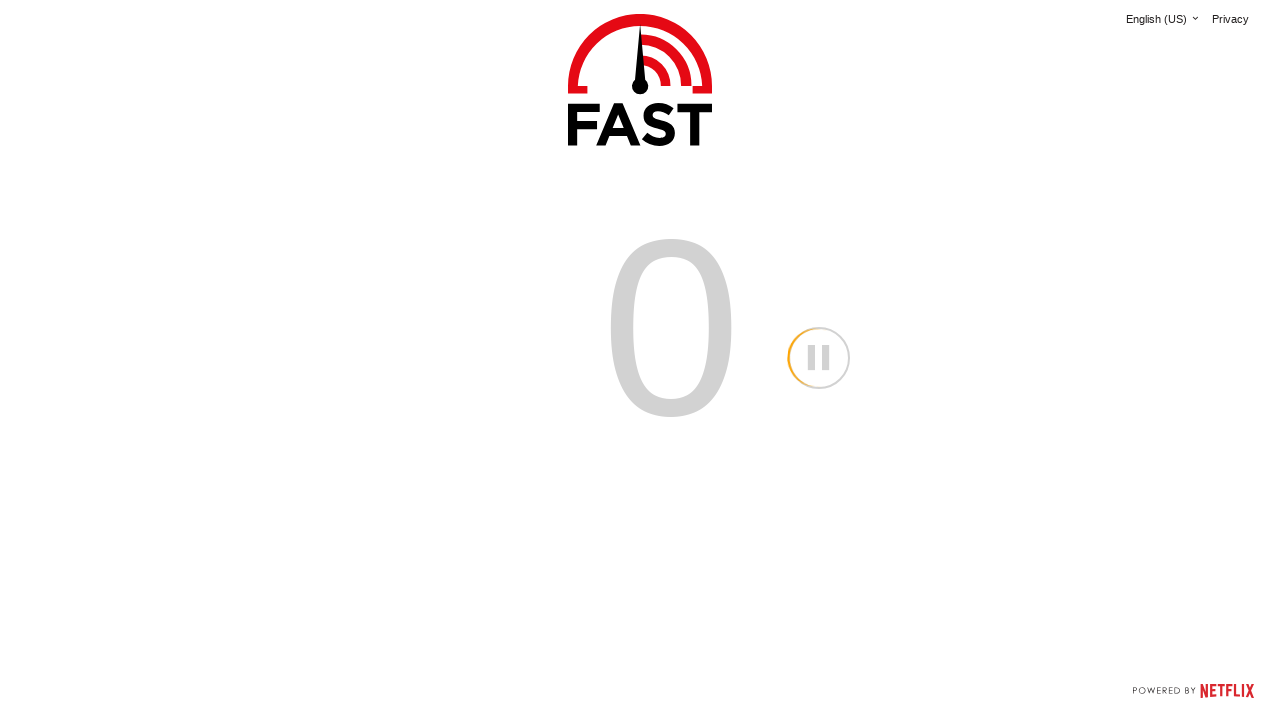

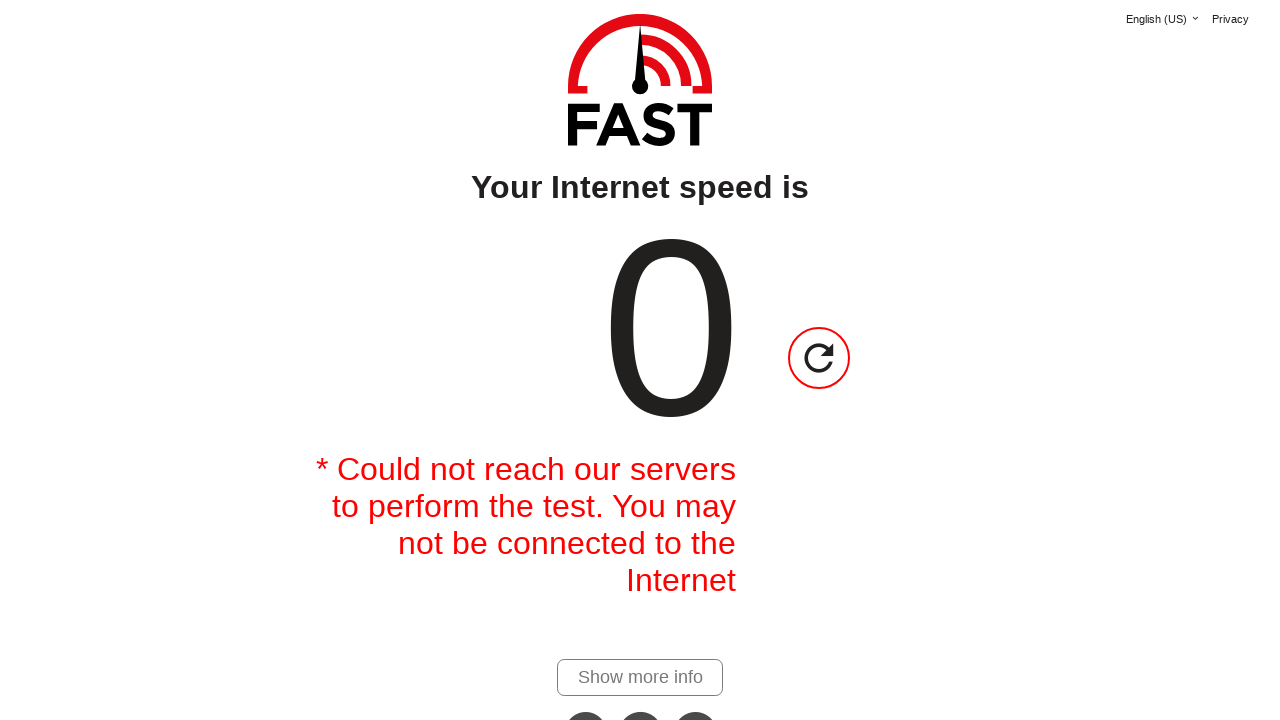